Navigates to Form Authentication page and verifies the URL is correct for the login page

Starting URL: https://the-internet.herokuapp.com/

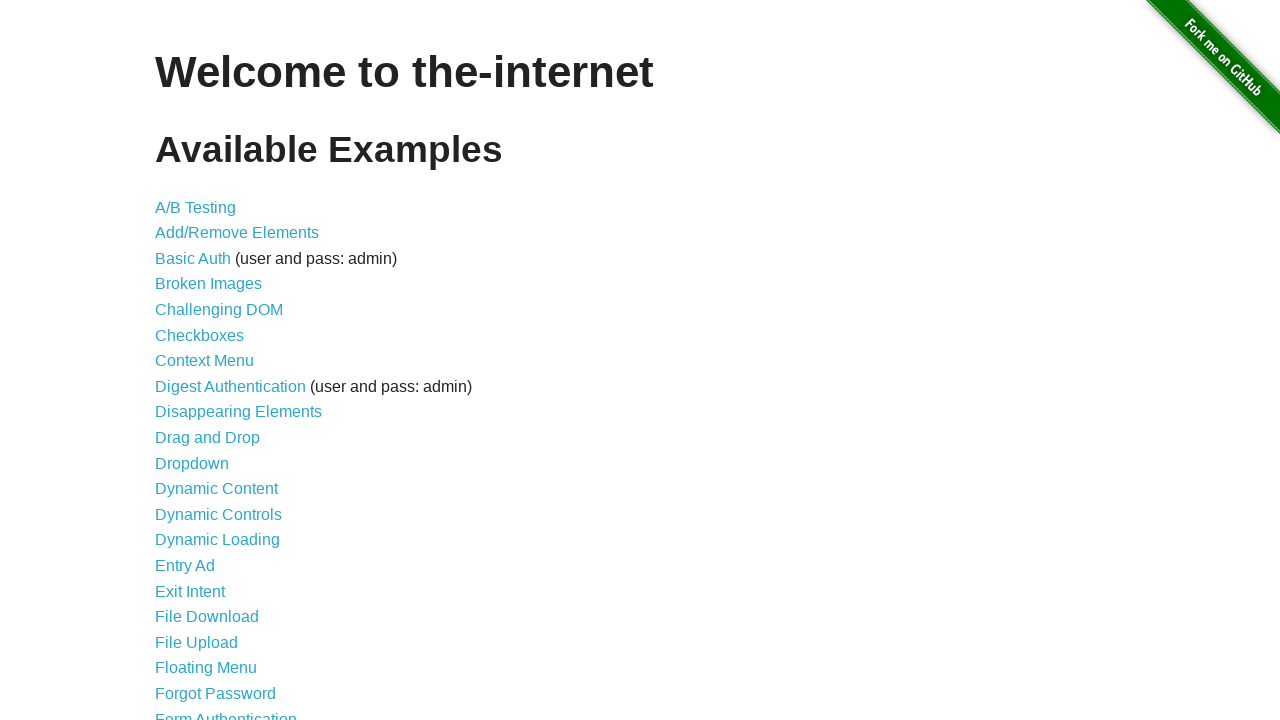

Clicked on Form Authentication link at (226, 712) on #content > ul > li:nth-child(21) > a
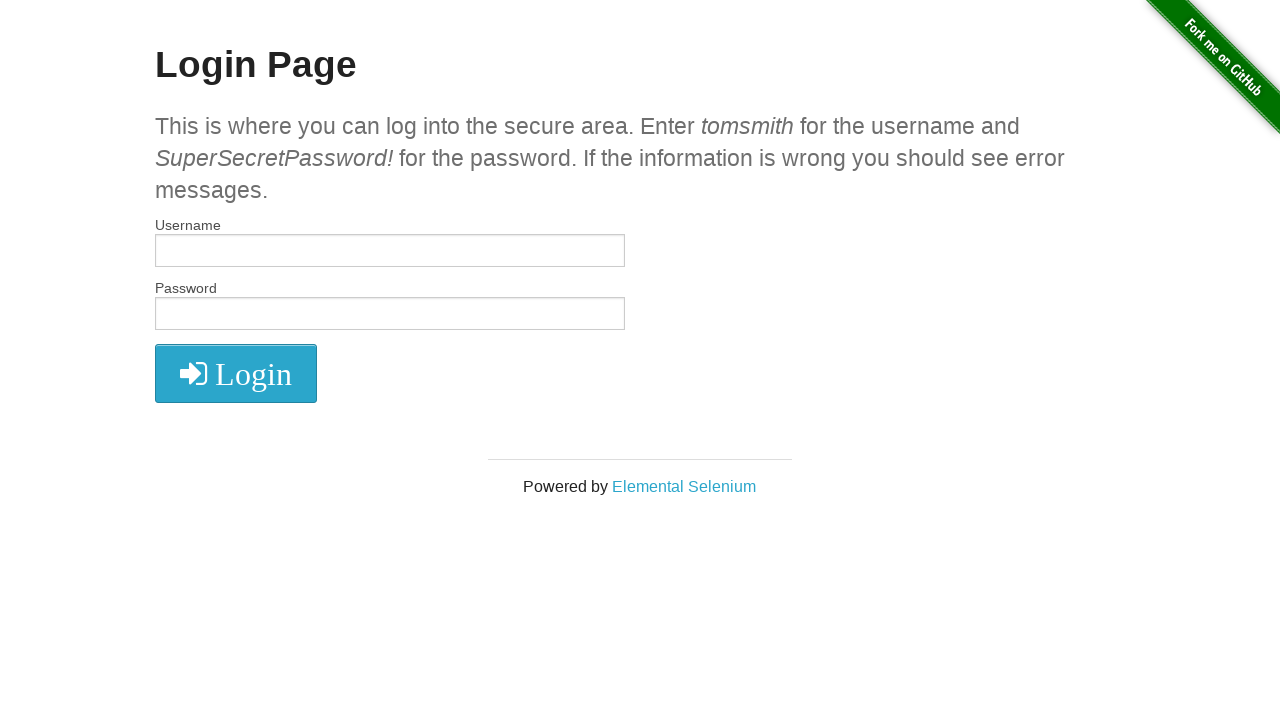

Verified navigation to login page with correct URL
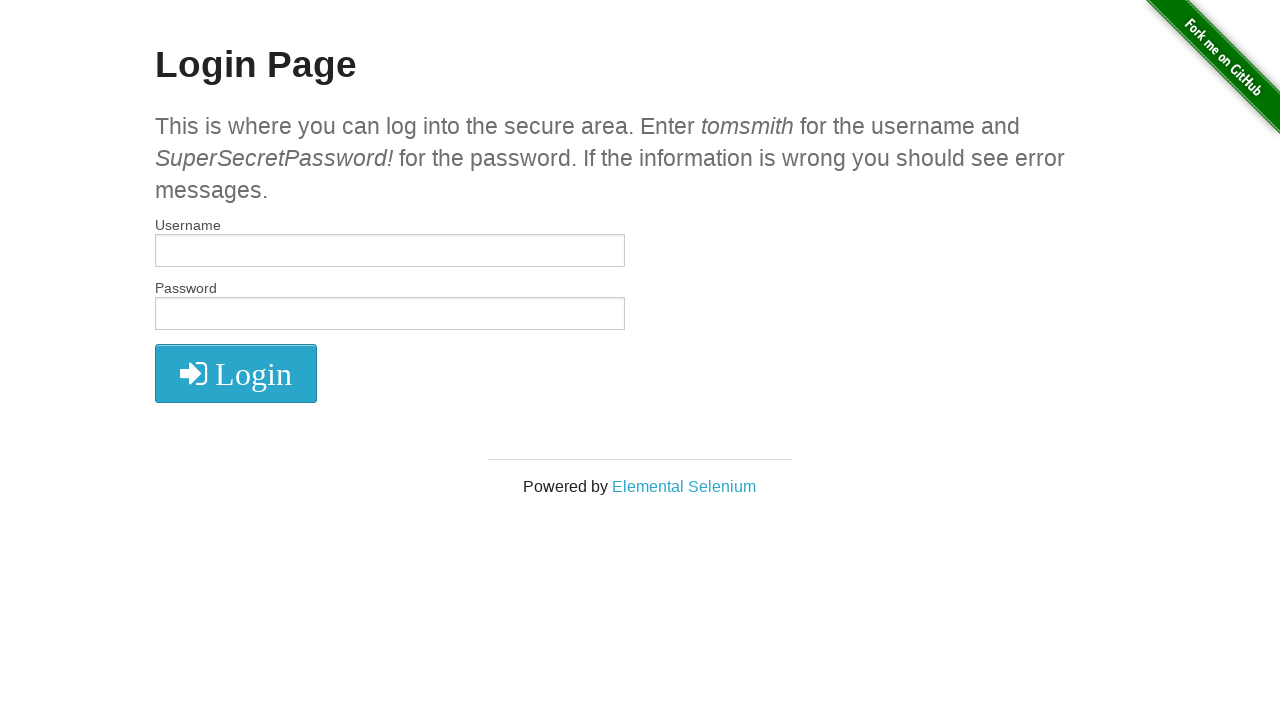

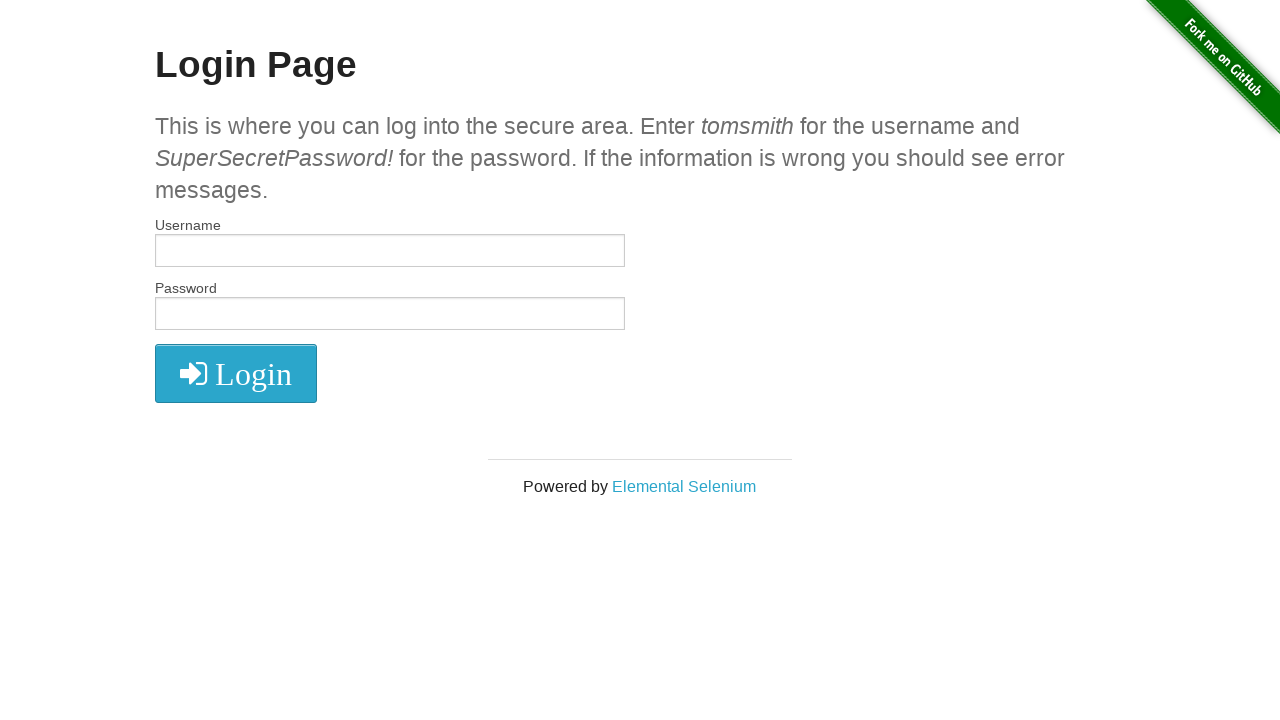